Tests the old-style dropdown menu by selecting options using different methods: by index, by value, and by visible text

Starting URL: https://demoqa.com/select-menu

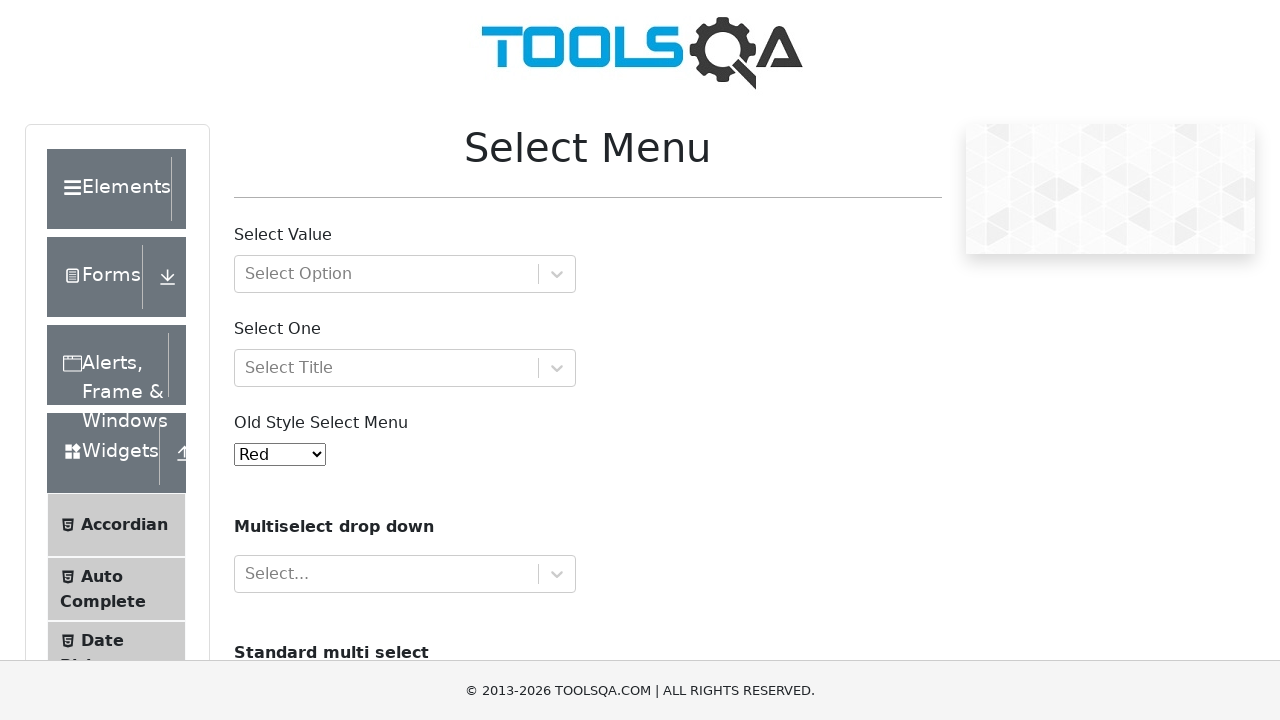

Selected 2nd option from old-style dropdown menu by index on #oldSelectMenu
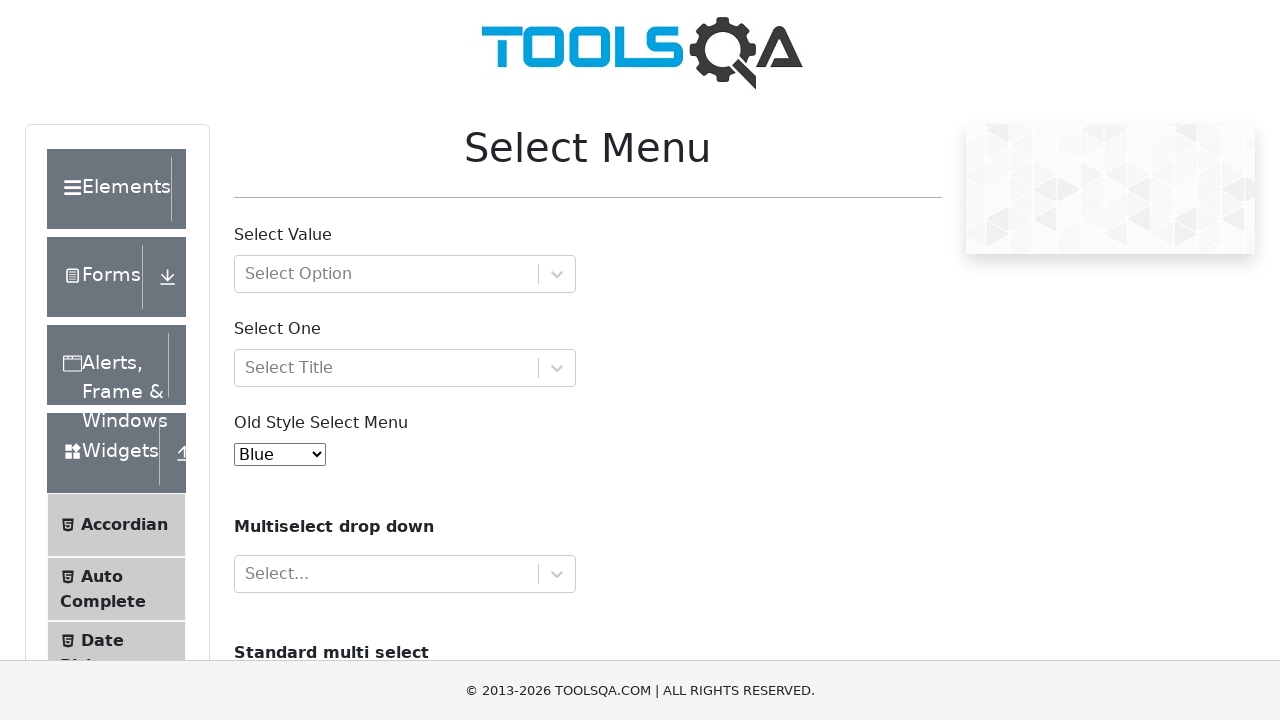

Selected 'red' option from old-style dropdown menu by value on #oldSelectMenu
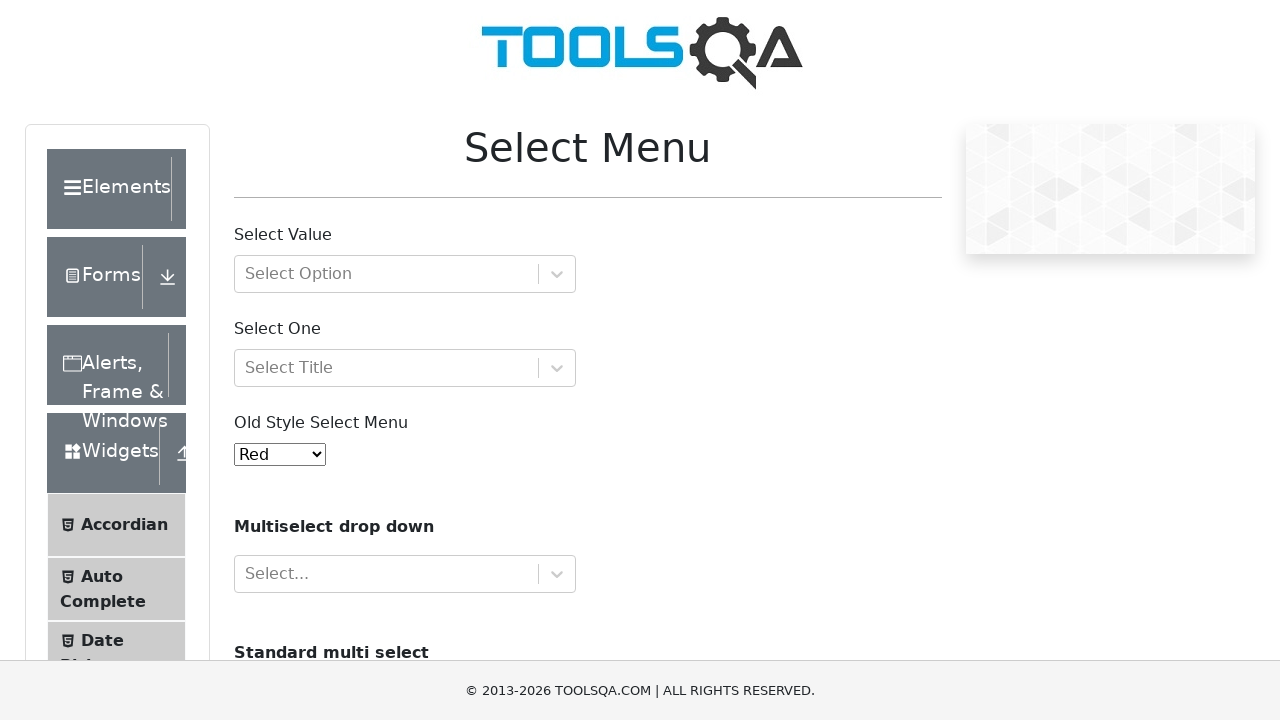

Selected 'Purple' option from old-style dropdown menu by visible text on #oldSelectMenu
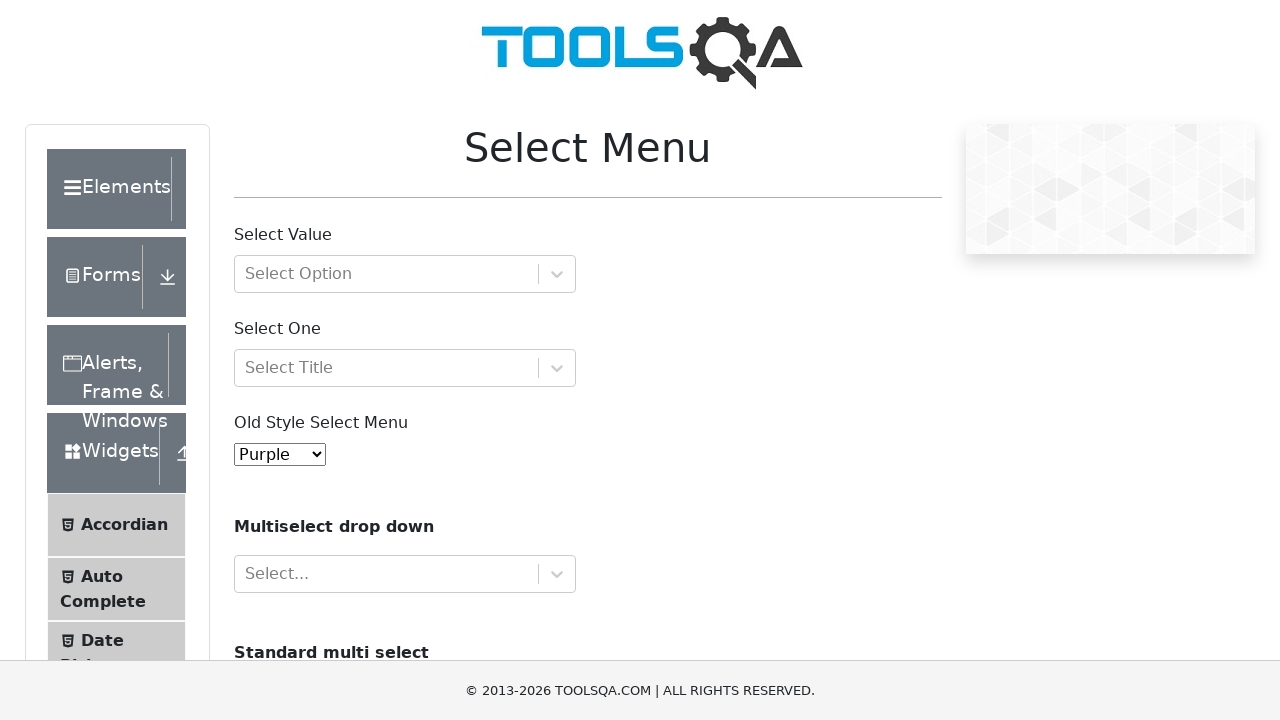

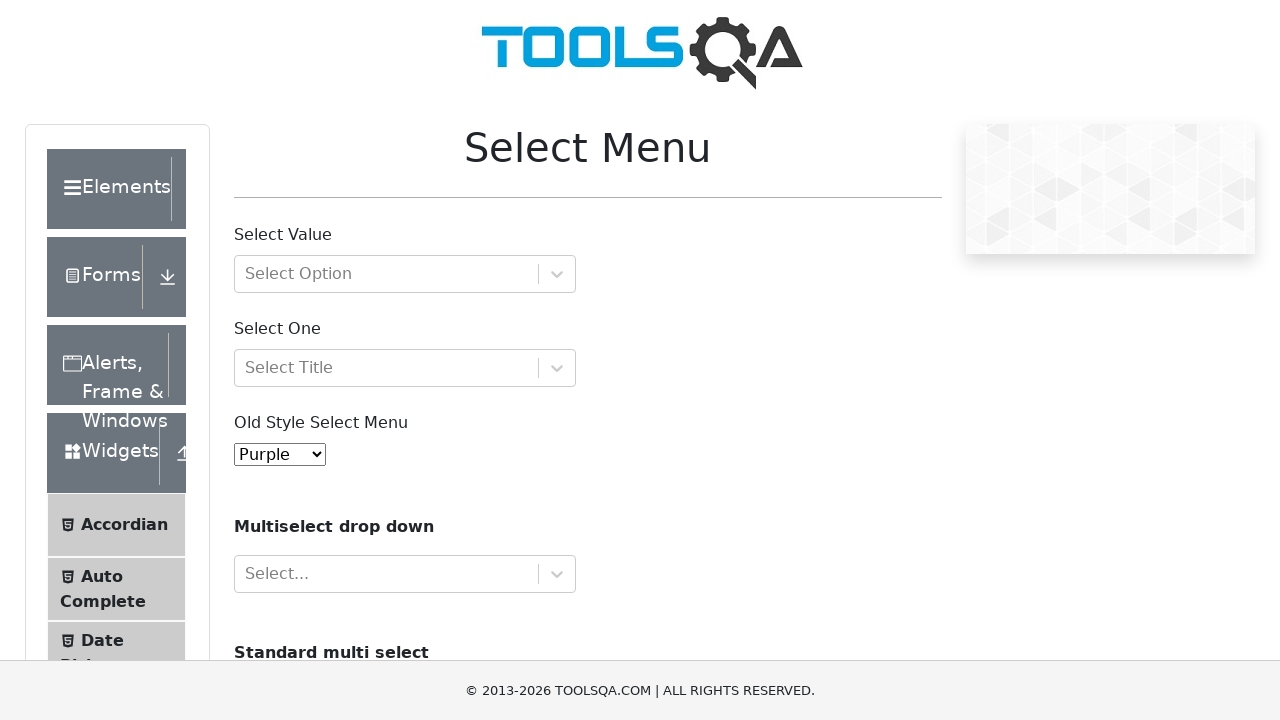